Tests registration form by filling required and optional fields, then submitting and verifying success message

Starting URL: http://suninjuly.github.io/registration1.html

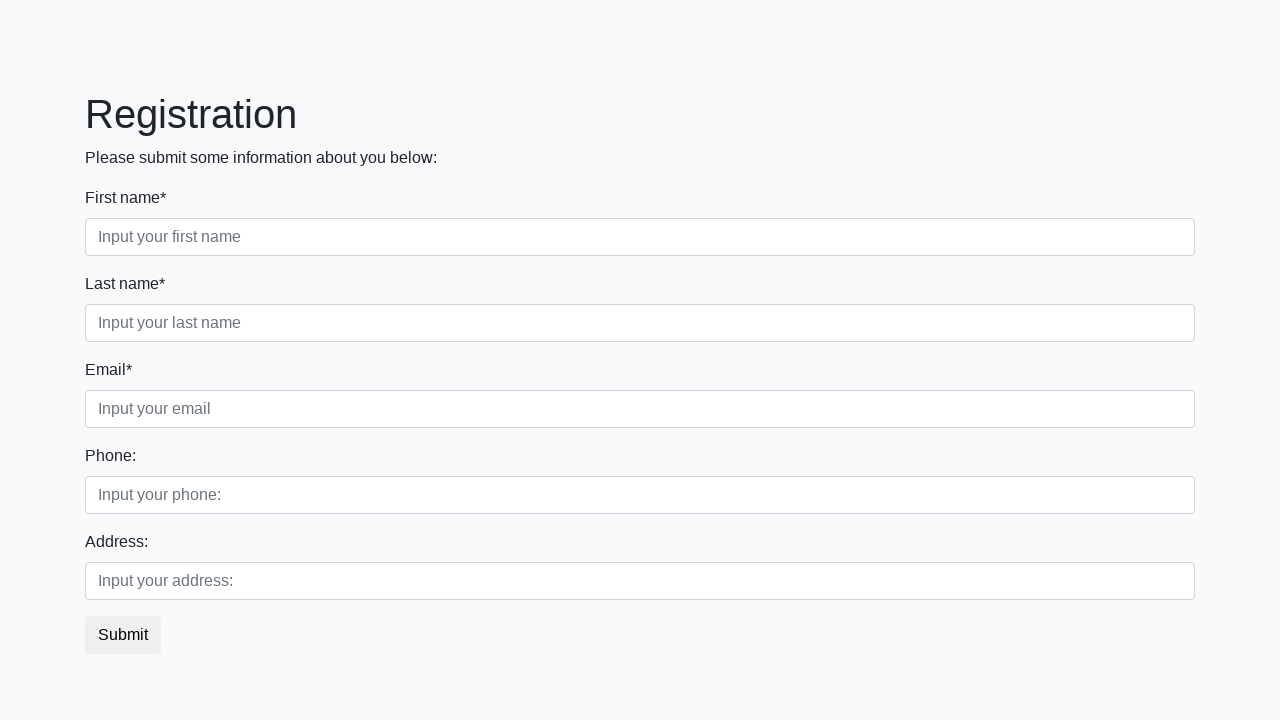

Filled required field 1 with 'Ivan' on input[required] >> nth=0
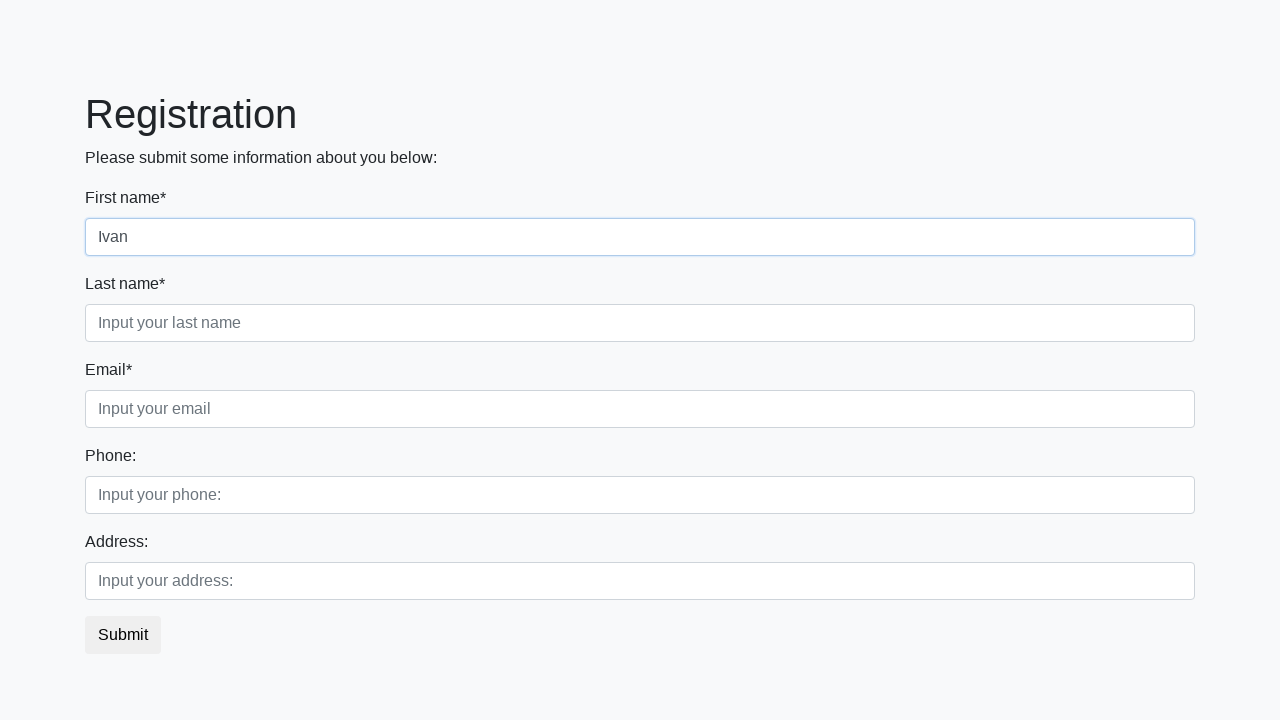

Filled required field 2 with 'Ivanov' on input[required] >> nth=1
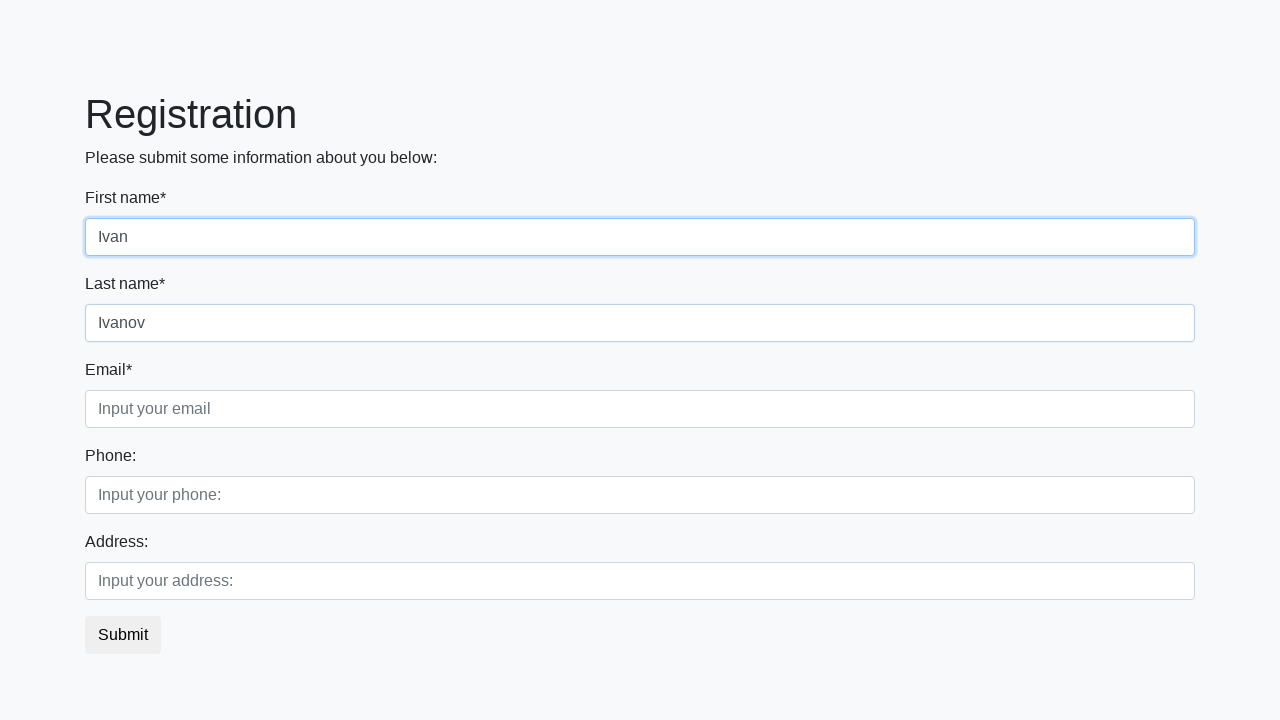

Filled required field 3 with 'ivan.ivanov@gmail.com' on input[required] >> nth=2
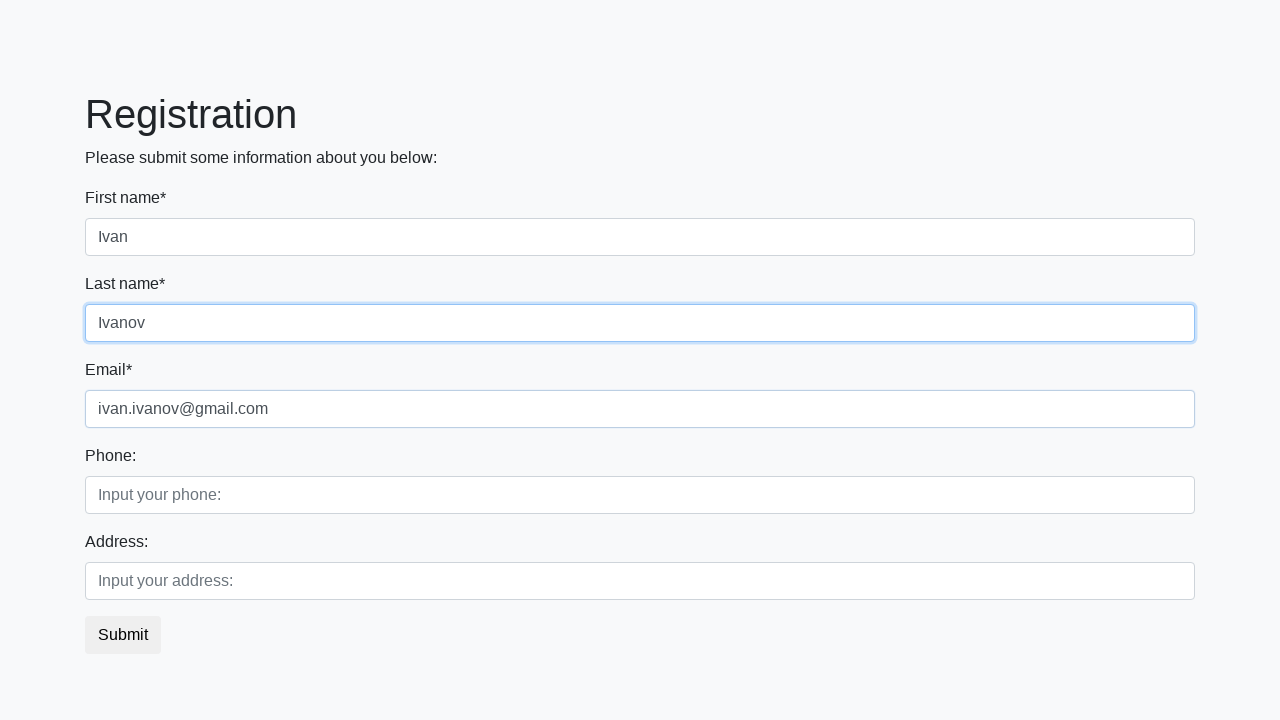

Filled optional field 1 with '0123456789' on .second_block div .form-control >> nth=0
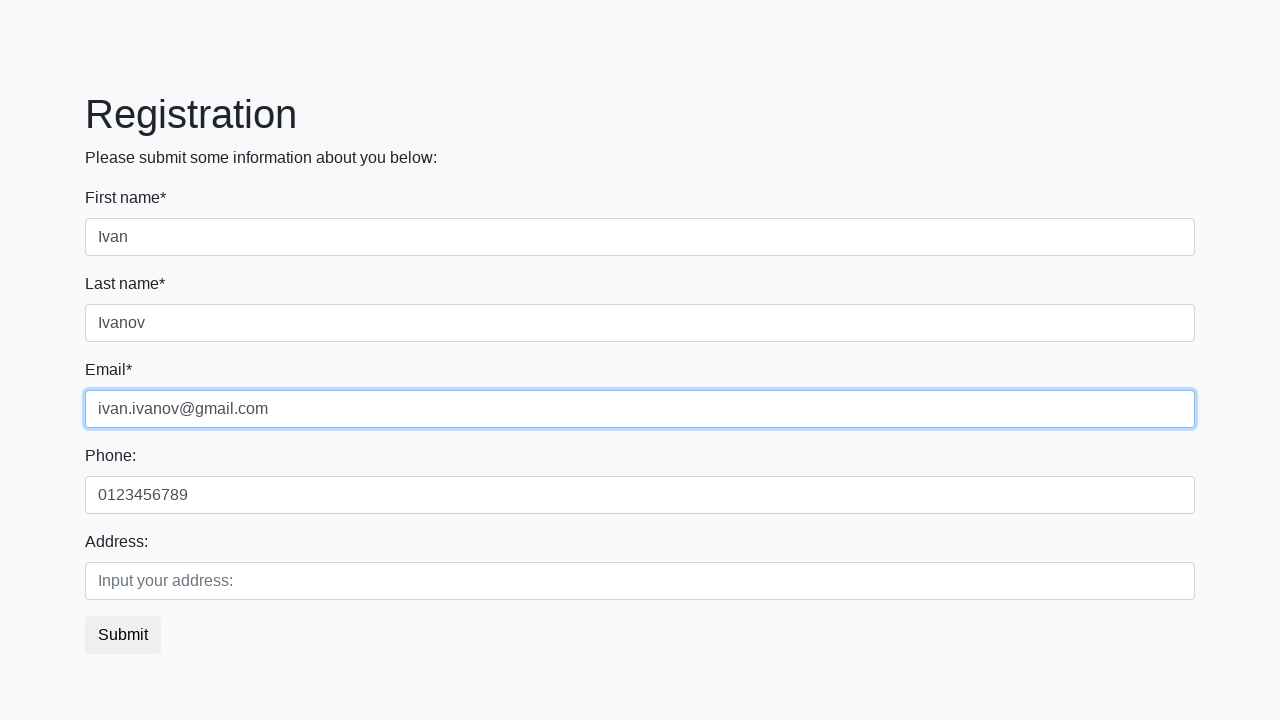

Filled optional field 2 with 'Example street' on .second_block div .form-control >> nth=1
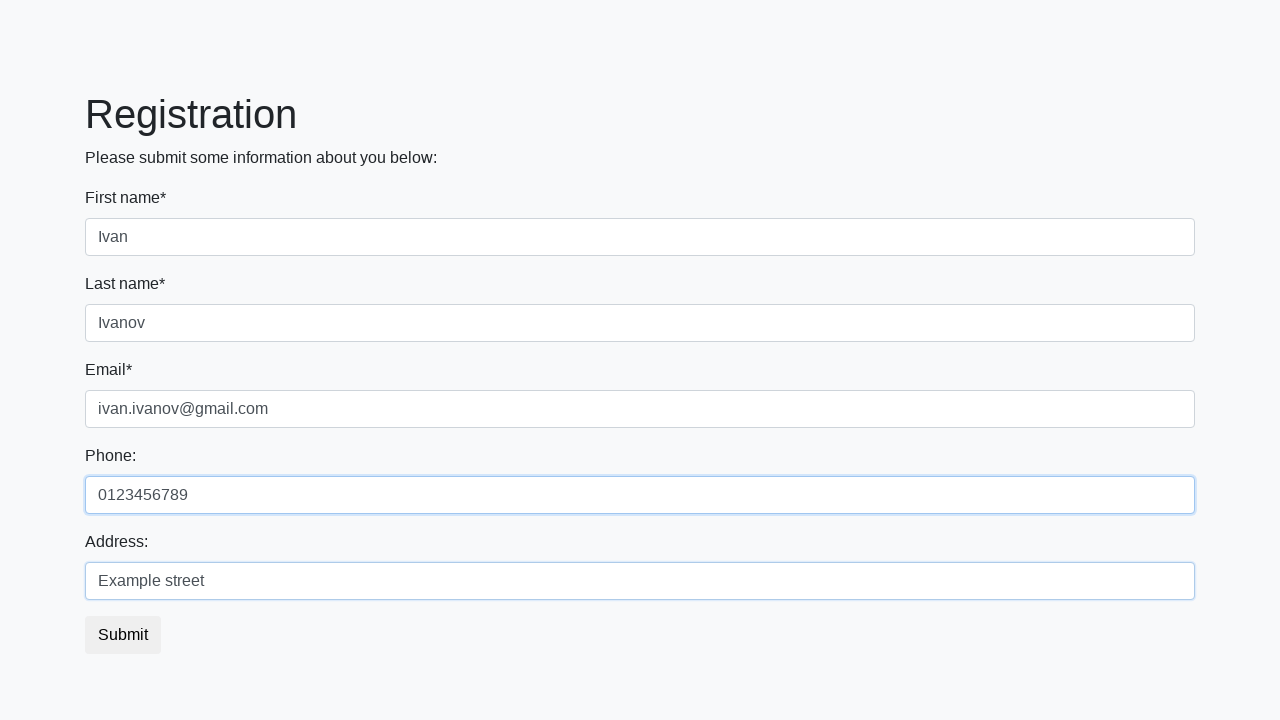

Clicked submit button to register at (123, 635) on .btn
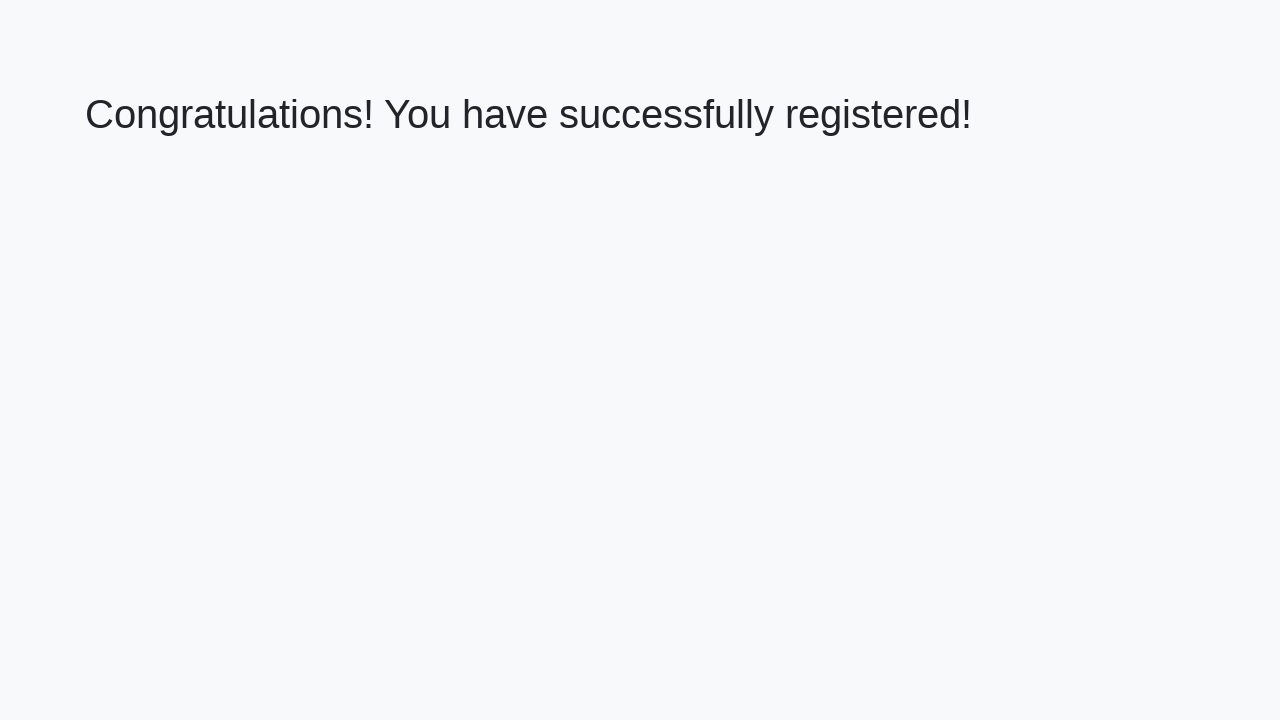

Success message element loaded
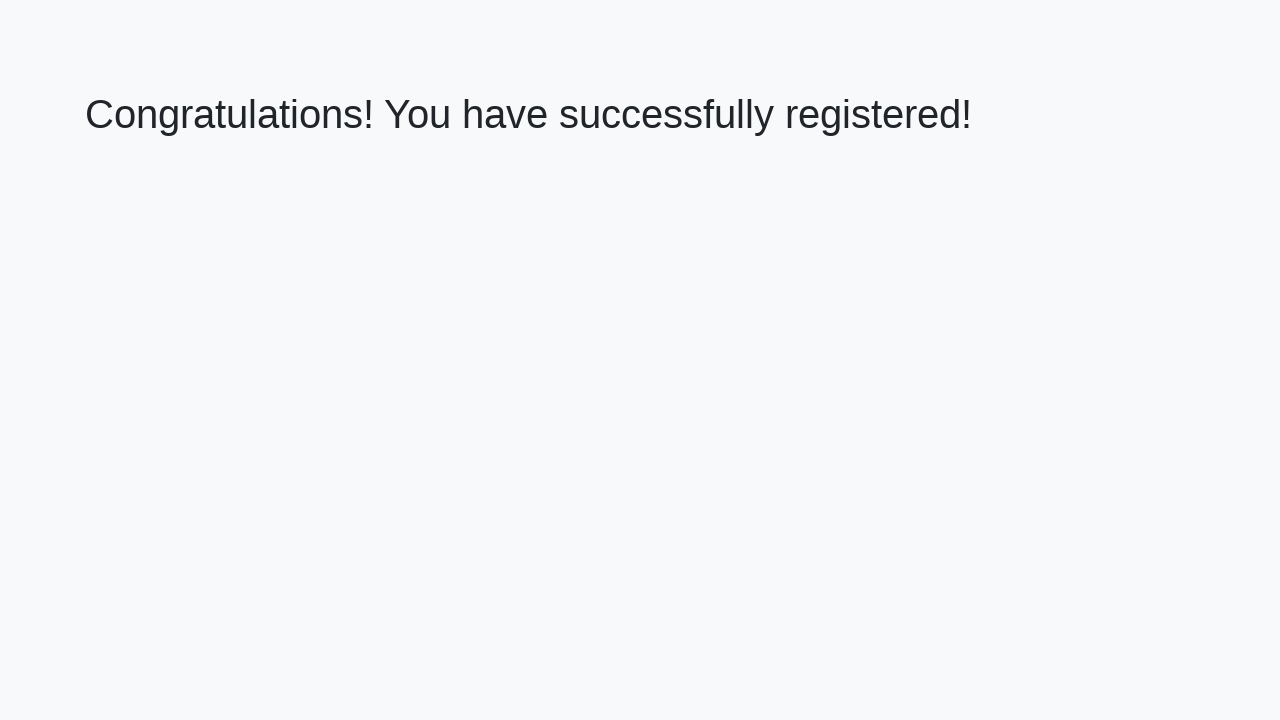

Retrieved success message: 'Congratulations! You have successfully registered!'
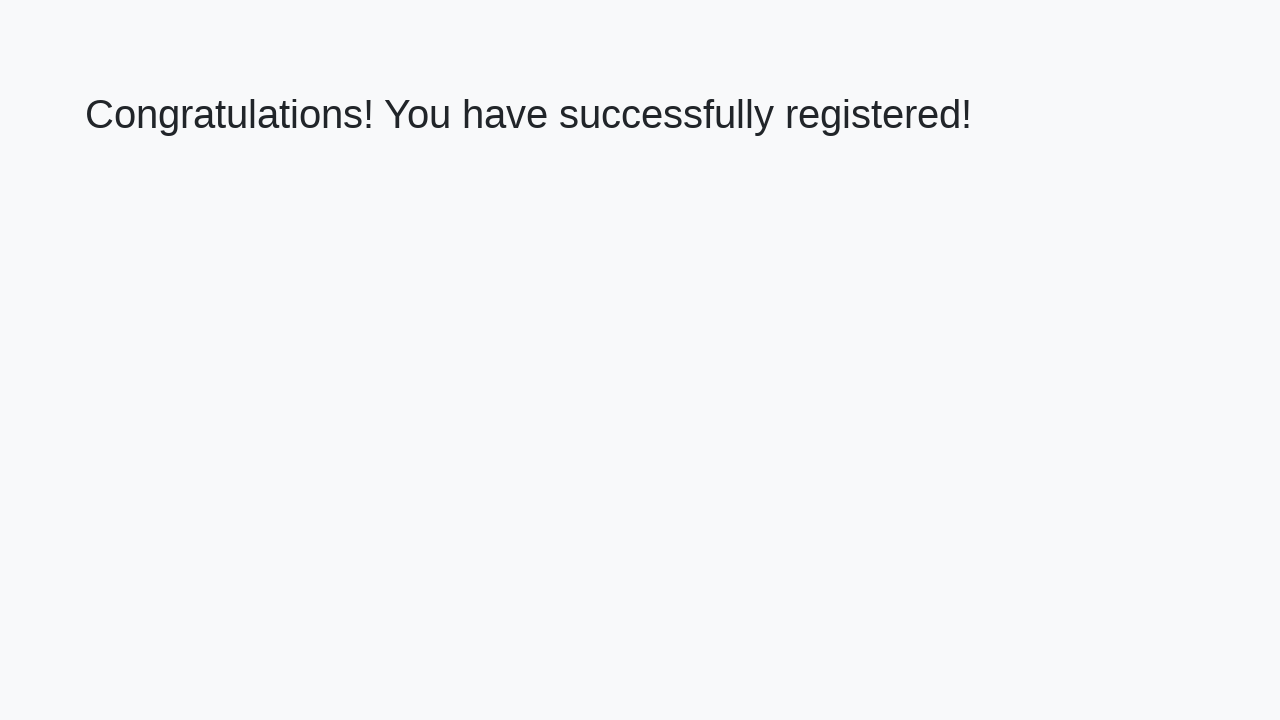

Verified success message matches expected text
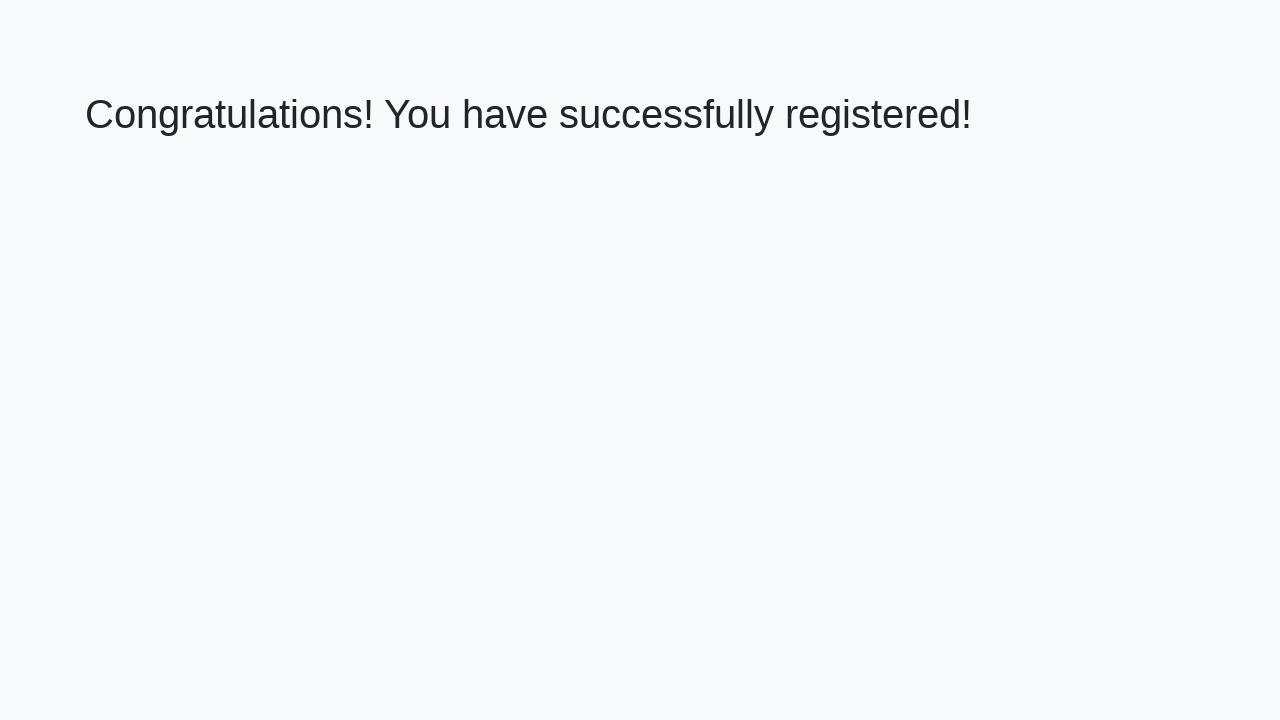

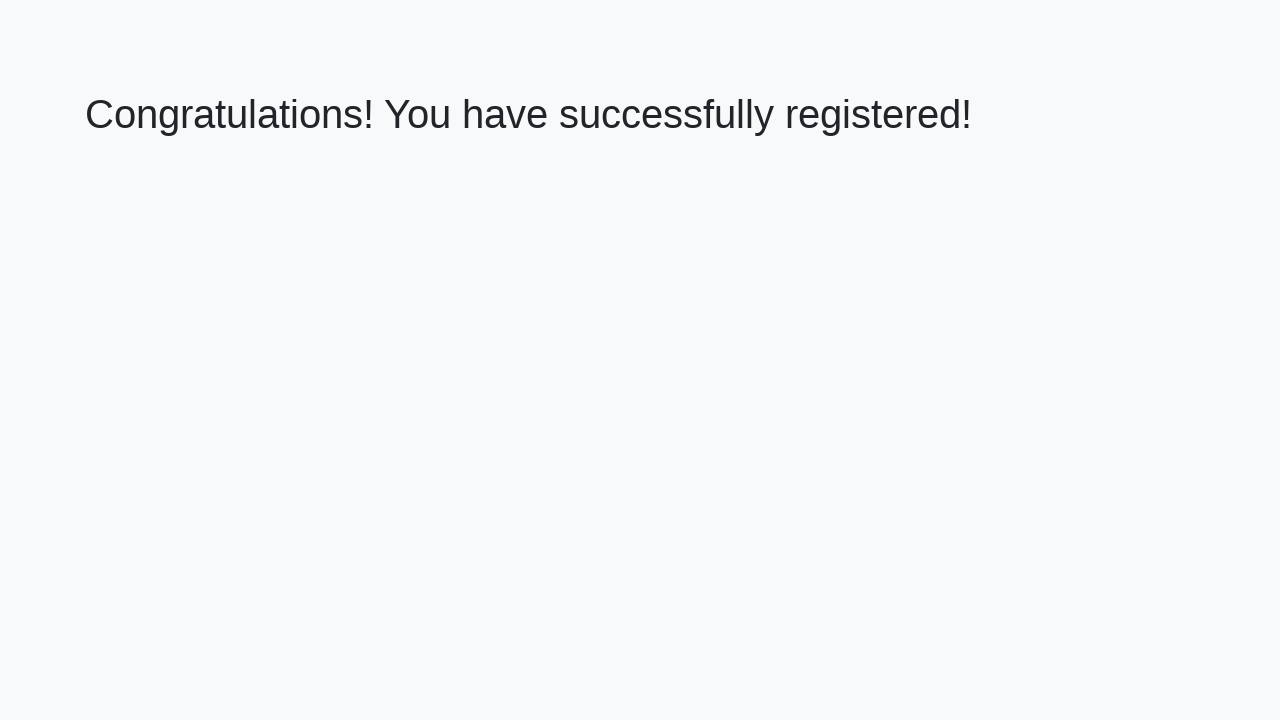